Tests a practice form by clicking a checkbox, selecting from a dropdown, filling in name/email/password fields, selecting a radio button, and submitting the form

Starting URL: https://rahulshettyacademy.com/angularpractice/

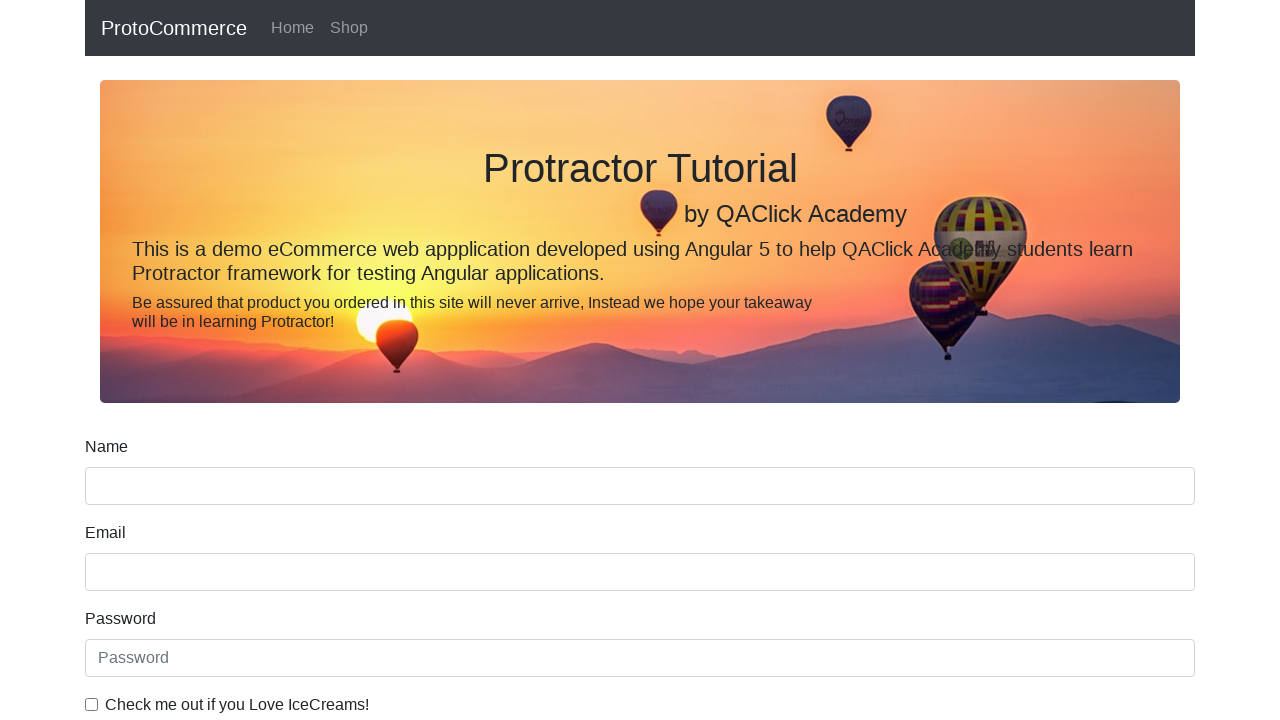

Clicked the checkbox at (92, 704) on #exampleCheck1
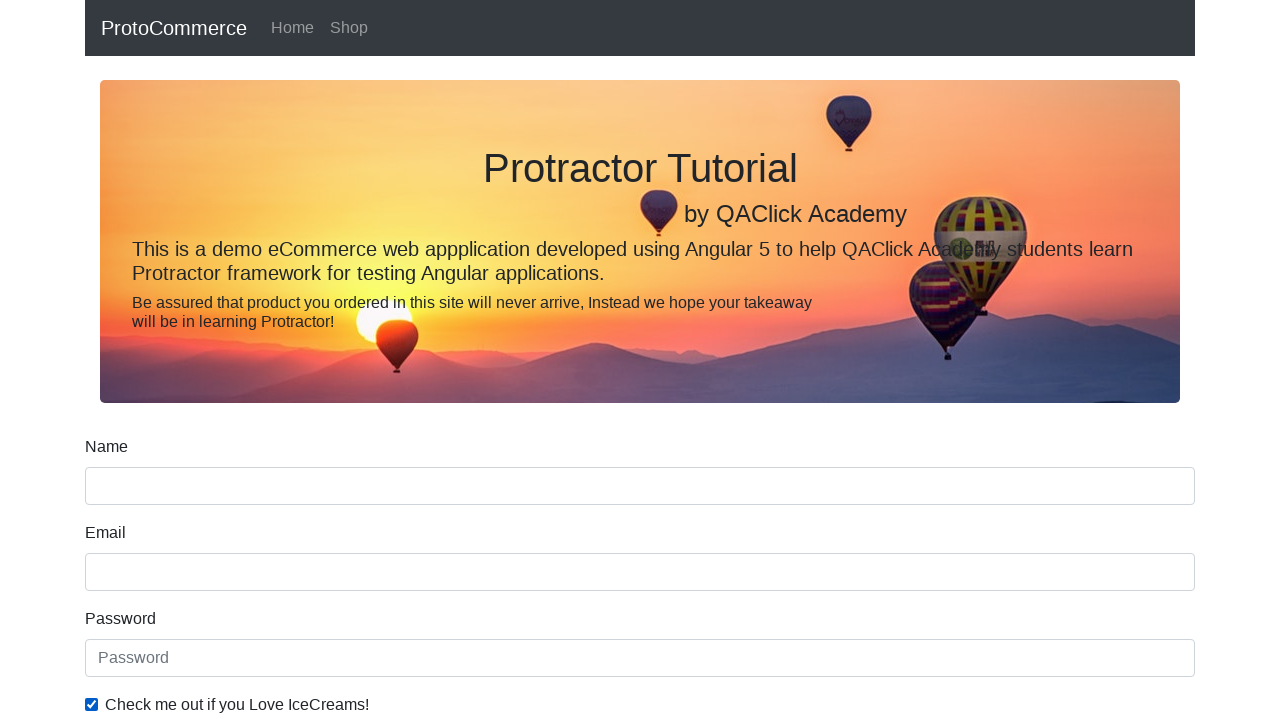

Selected first option from dropdown on #exampleFormControlSelect1
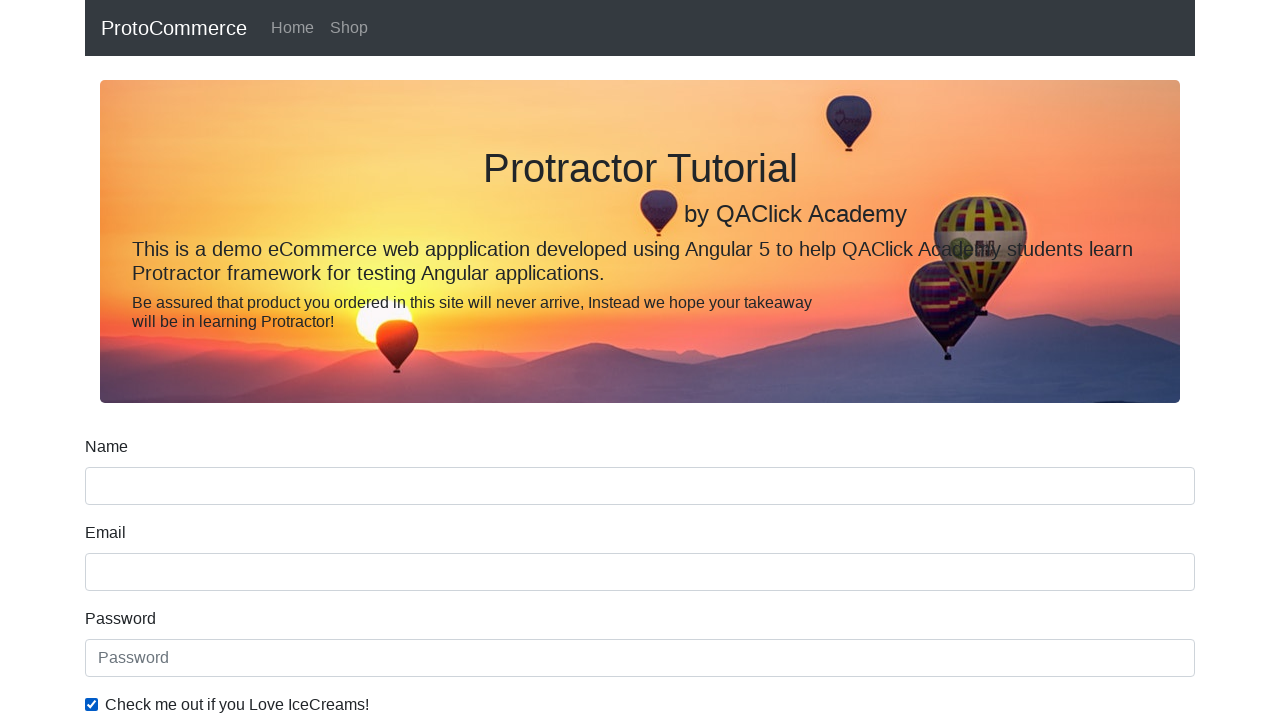

Filled name field with 'John Doe' on input[name='name']
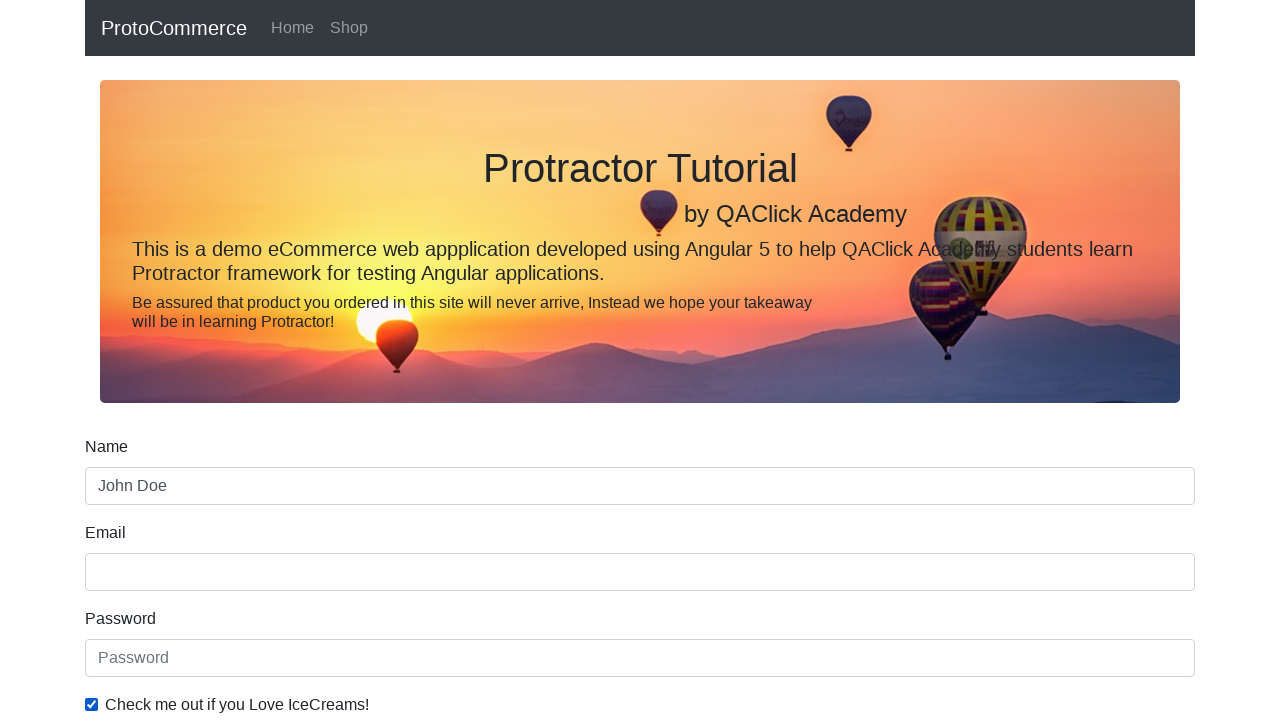

Filled email field with 'johndoe@example.com' on input[name='email']
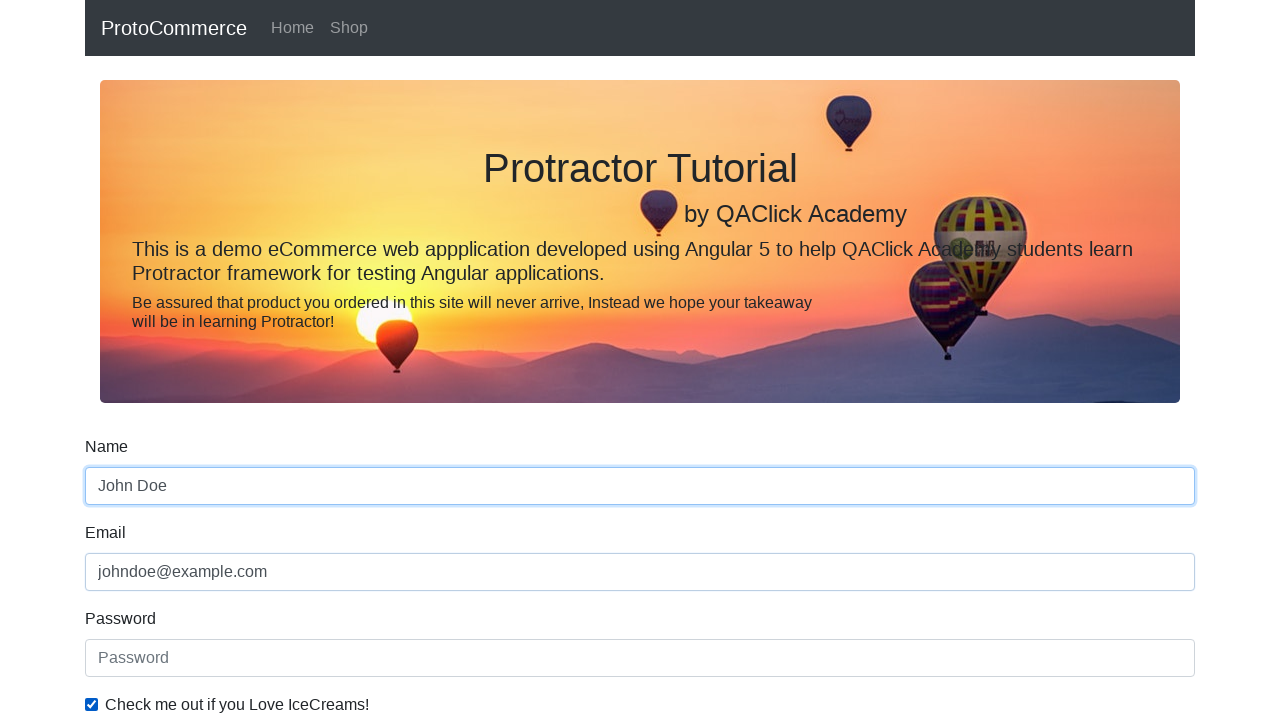

Clicked the second radio button at (326, 360) on input#inlineRadio2
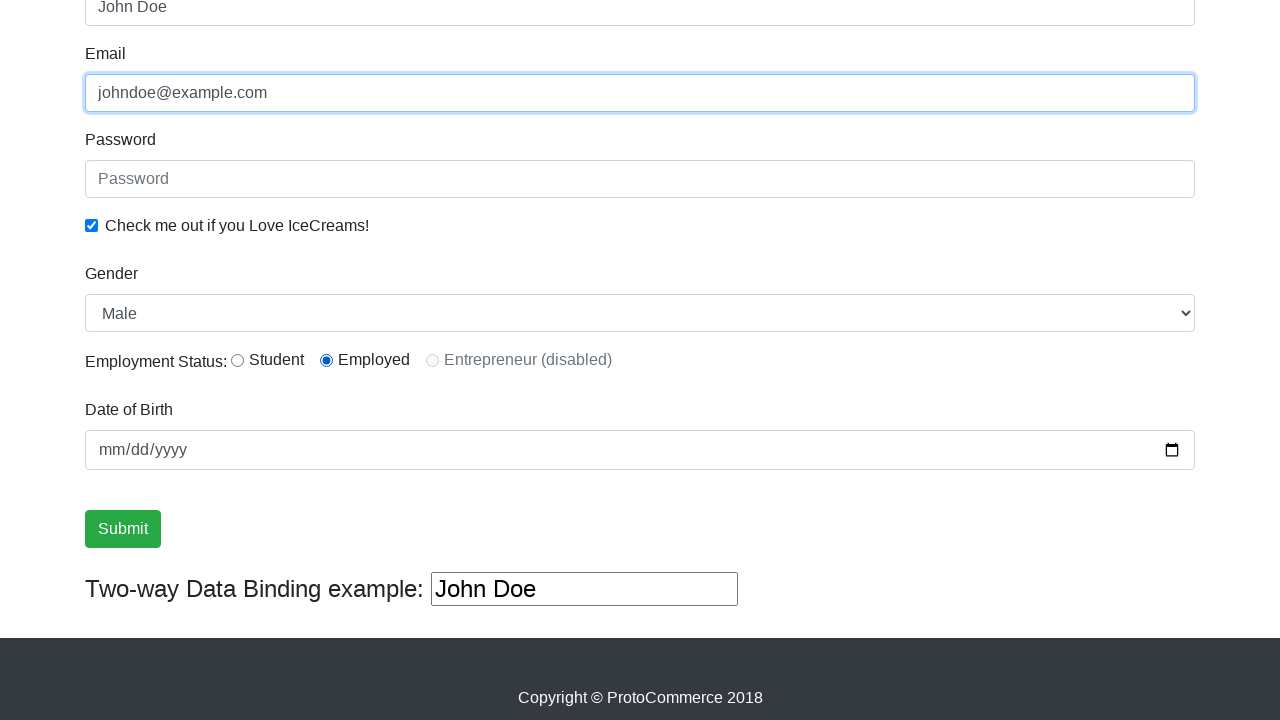

Filled password field with 'SecurePass789' on #exampleInputPassword1
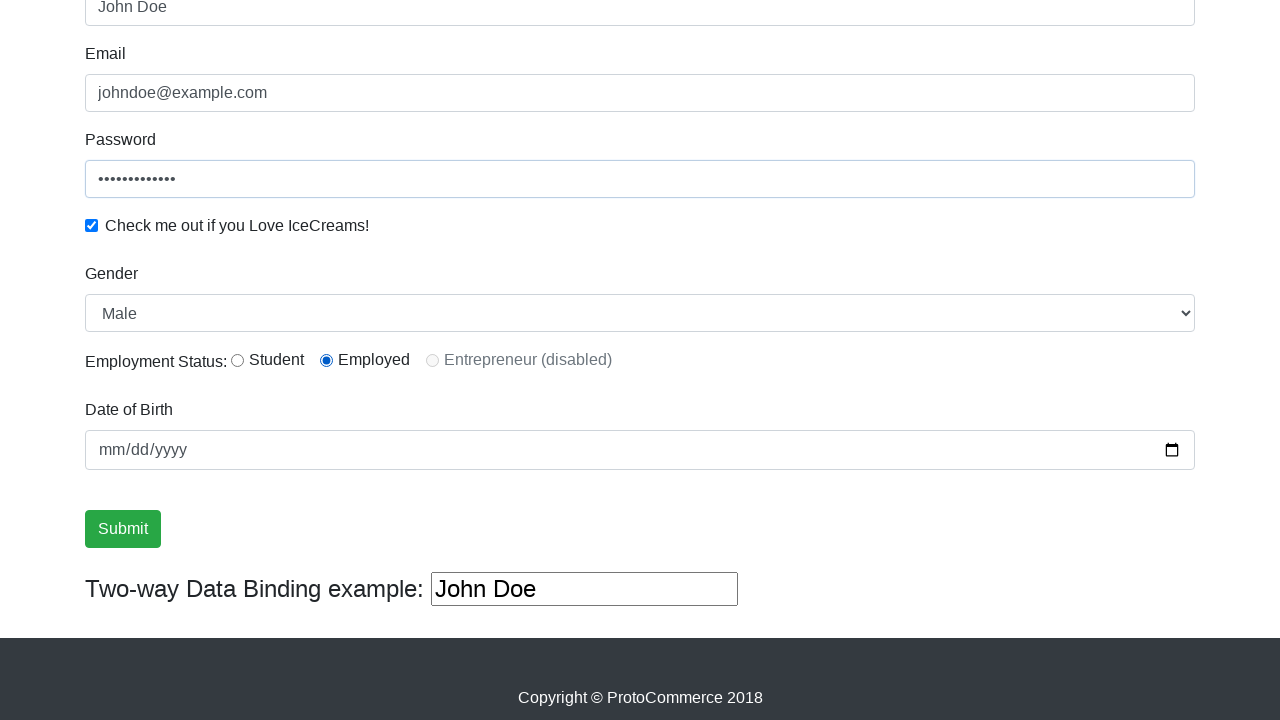

Clicked submit button to submit the form at (123, 529) on input[type='submit']
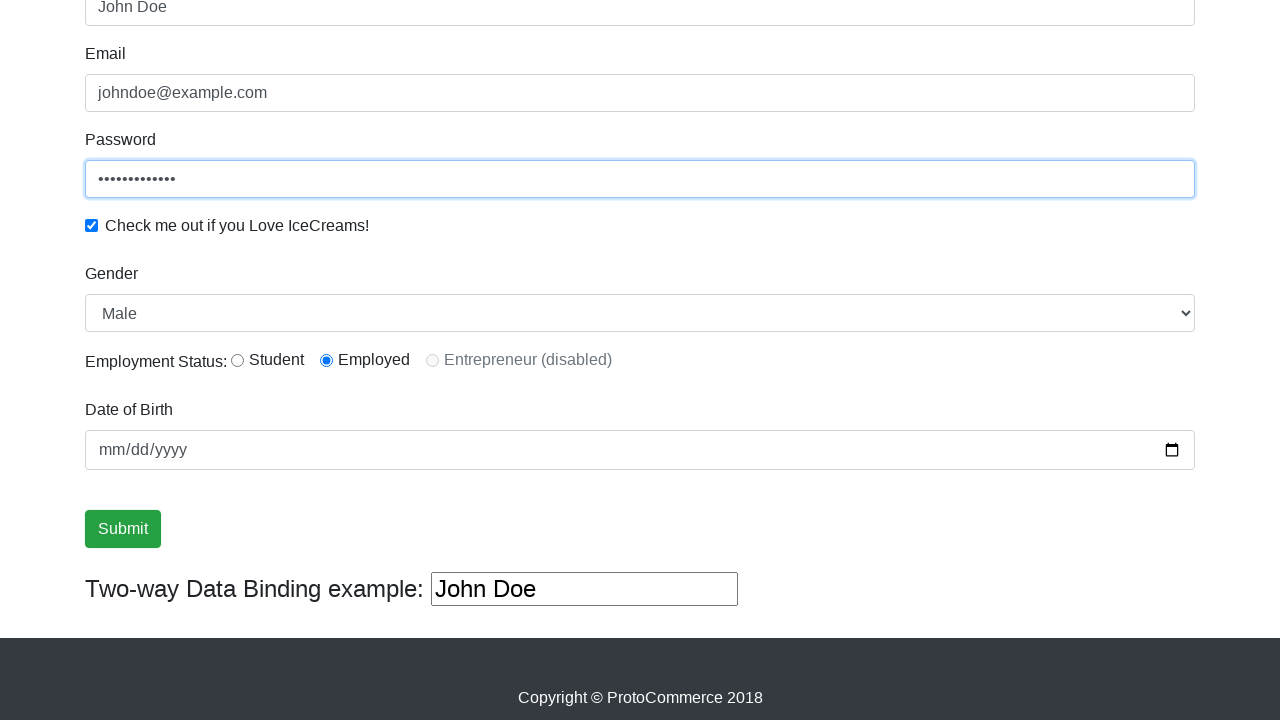

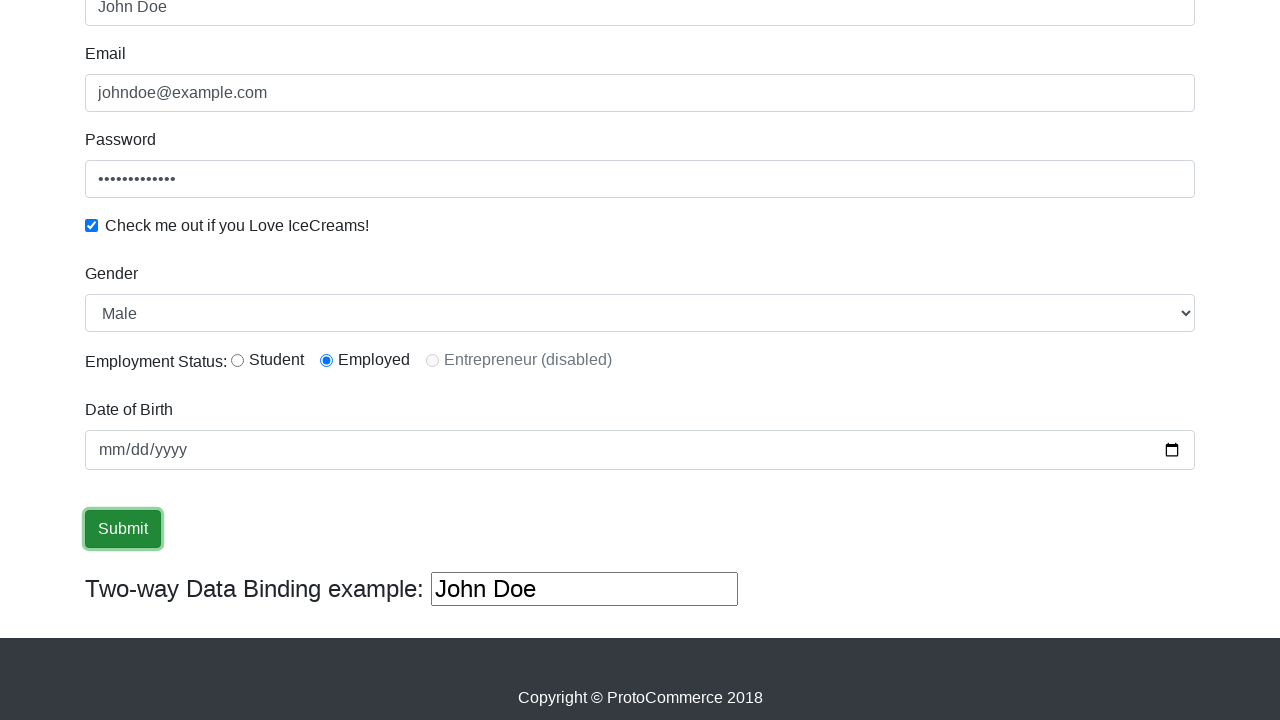